Switches to an iframe, clicks a link that opens in a new window, and verifies the new page title

Starting URL: https://www.w3schools.com/tags/tryit.asp?filename=tryhtml_a_target

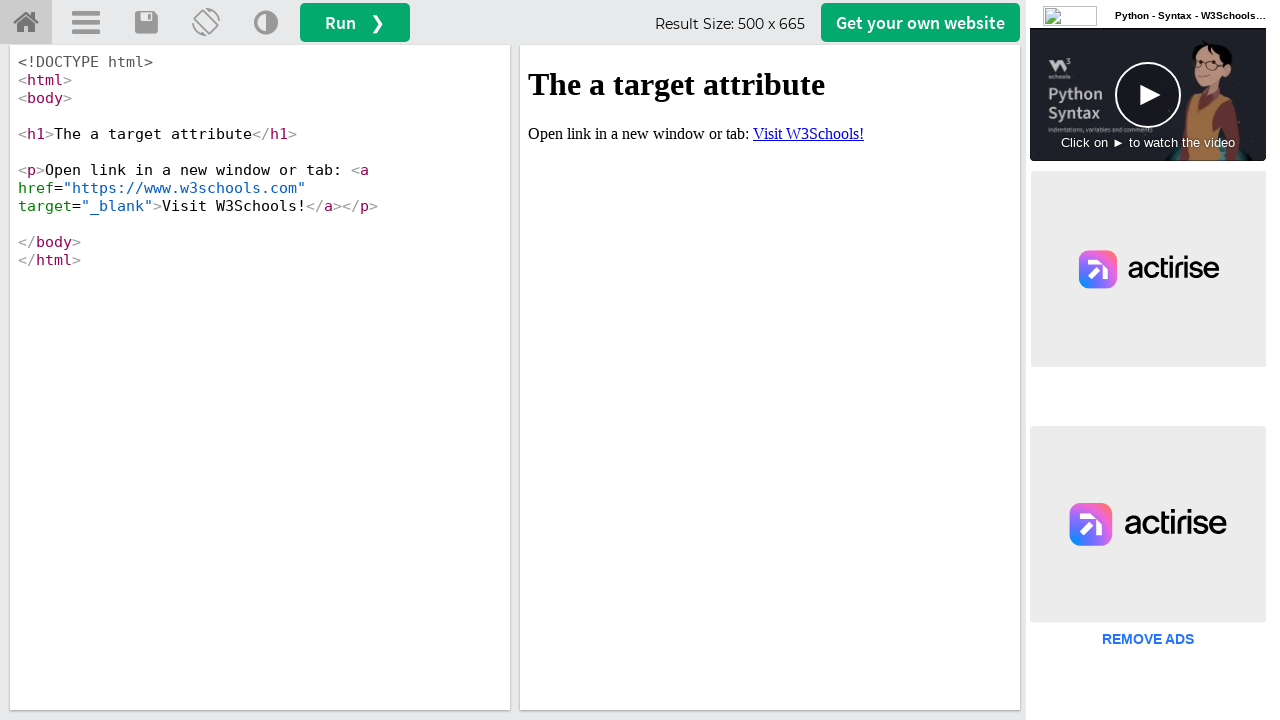

Switched to iframe with id 'iframeResult'
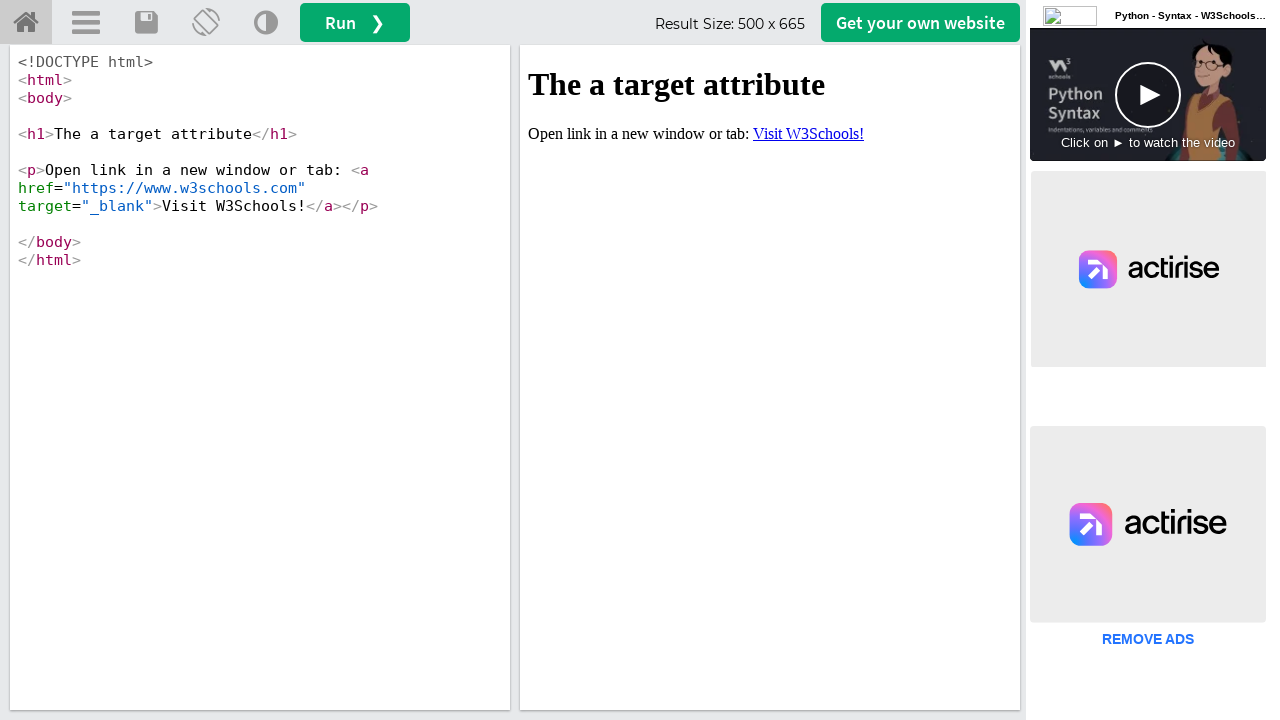

Clicked link in iframe that opens new window at (808, 133) on xpath=/html/body/p/a
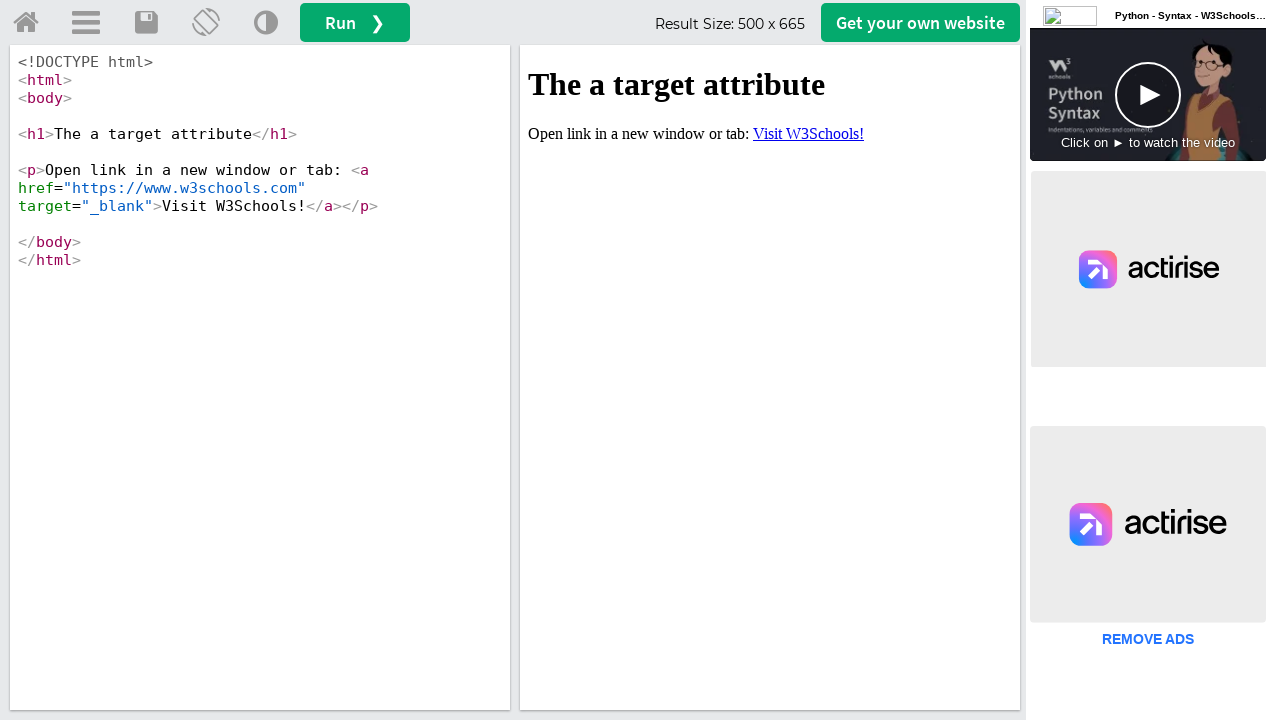

Waited 1 second for new window to open
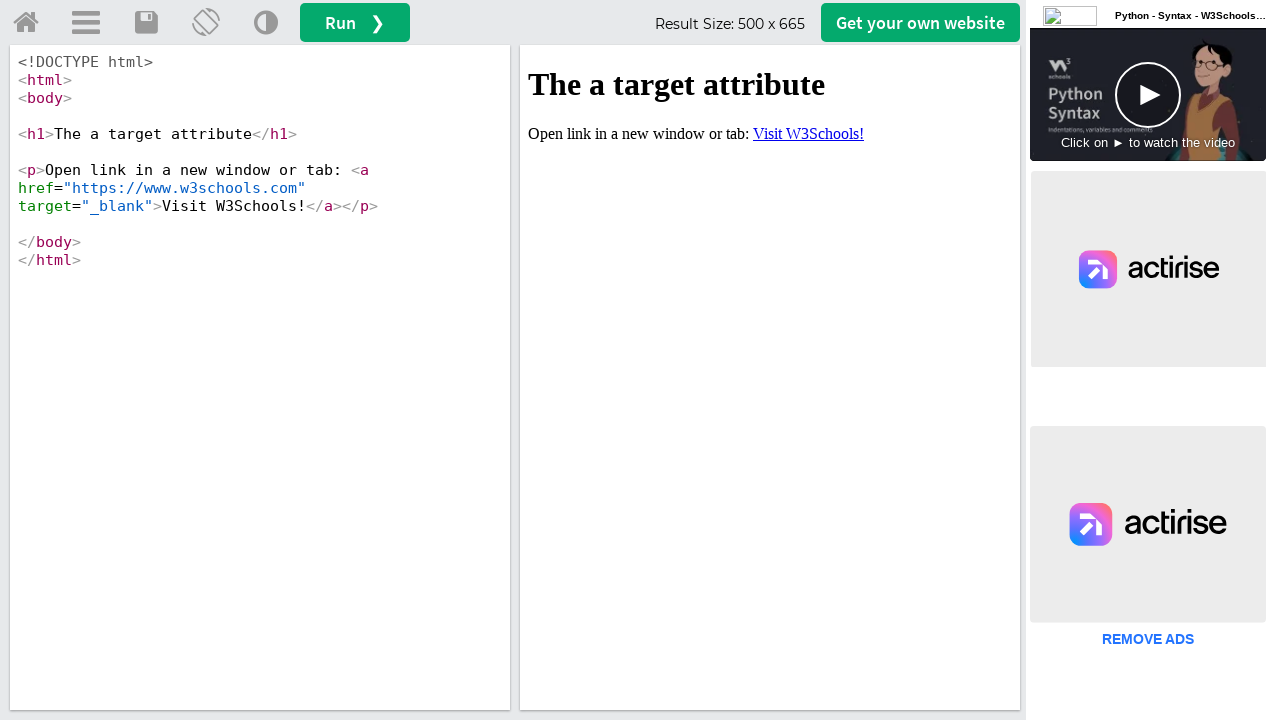

Retrieved all open pages from context
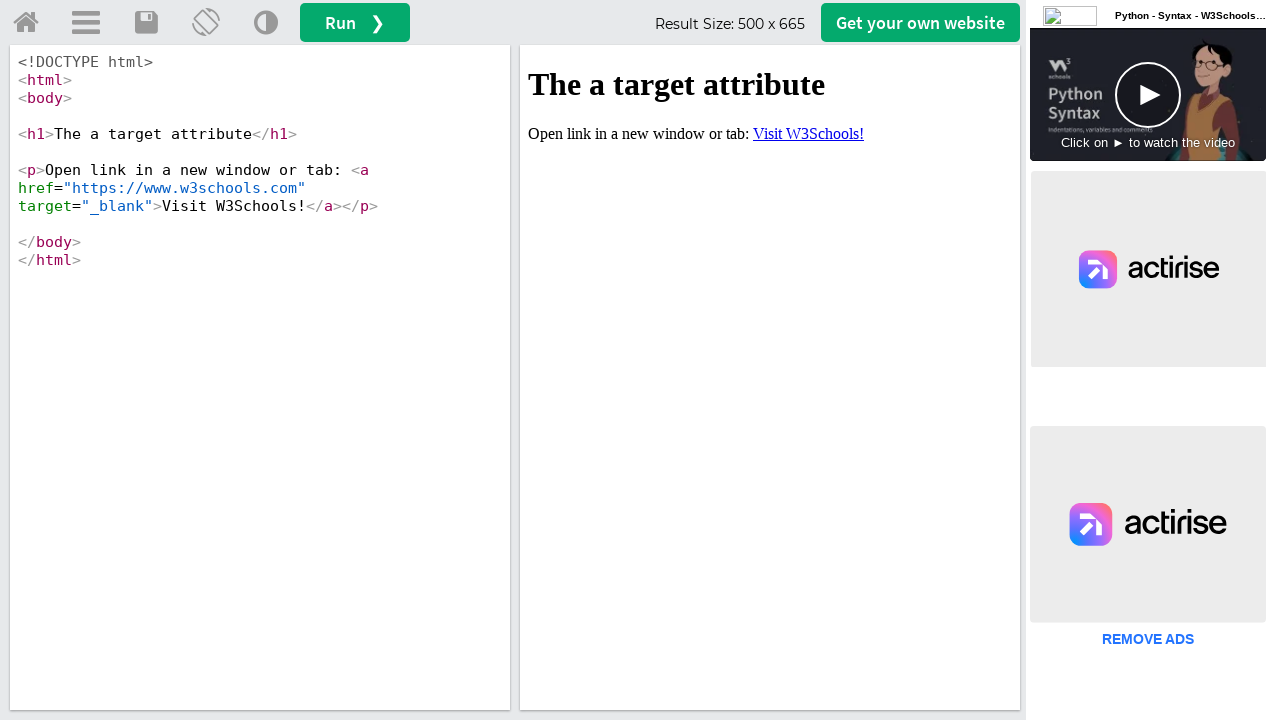

Switched to newly opened page
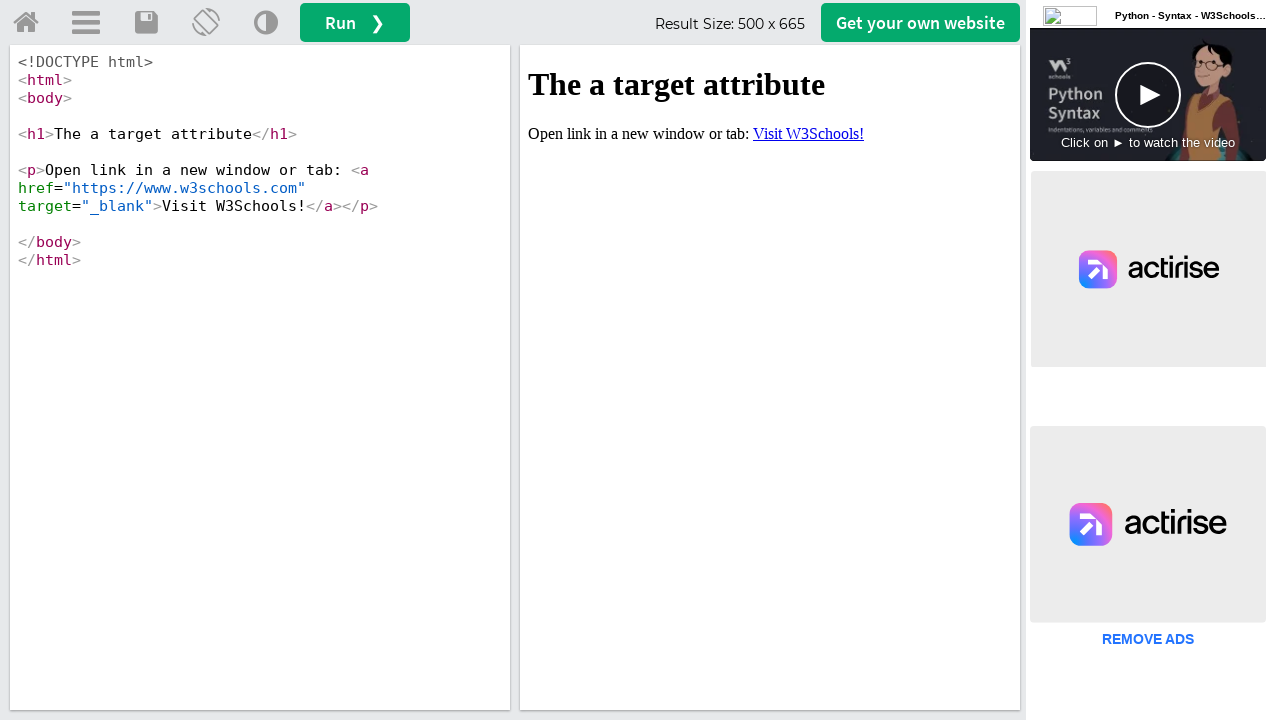

Verified new page title contains 'W3Schools Online Web Tutorials'
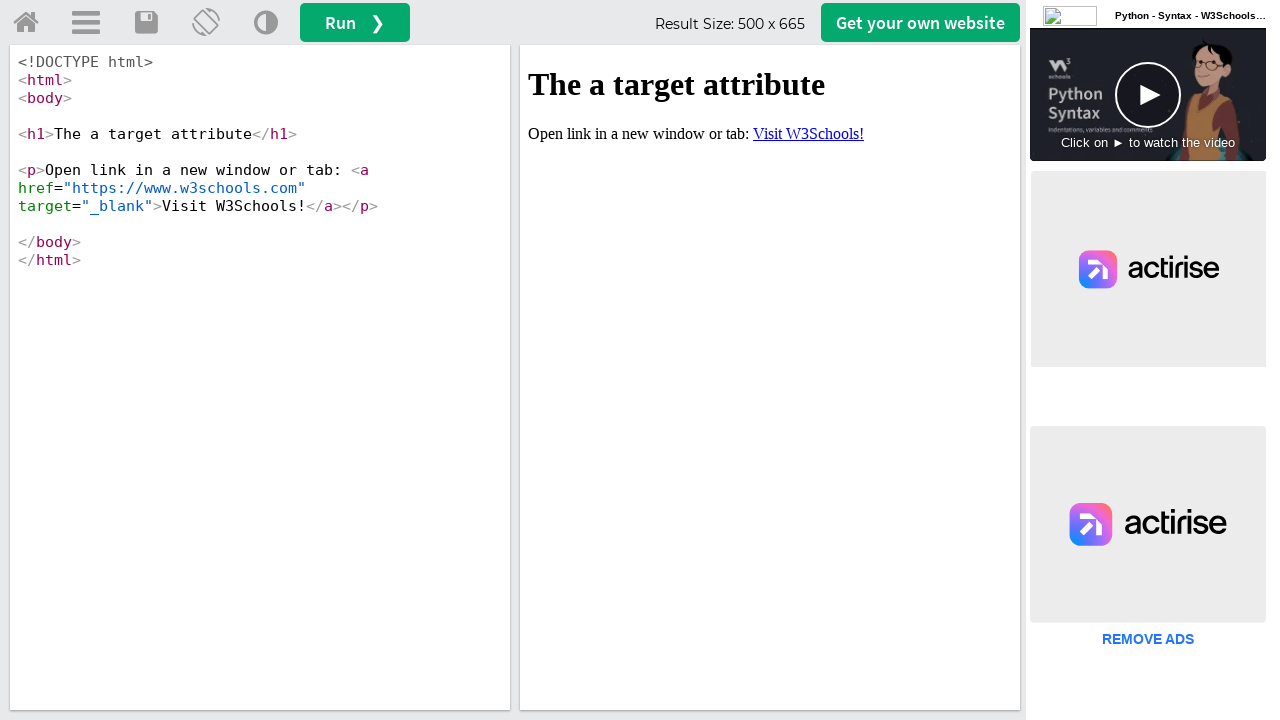

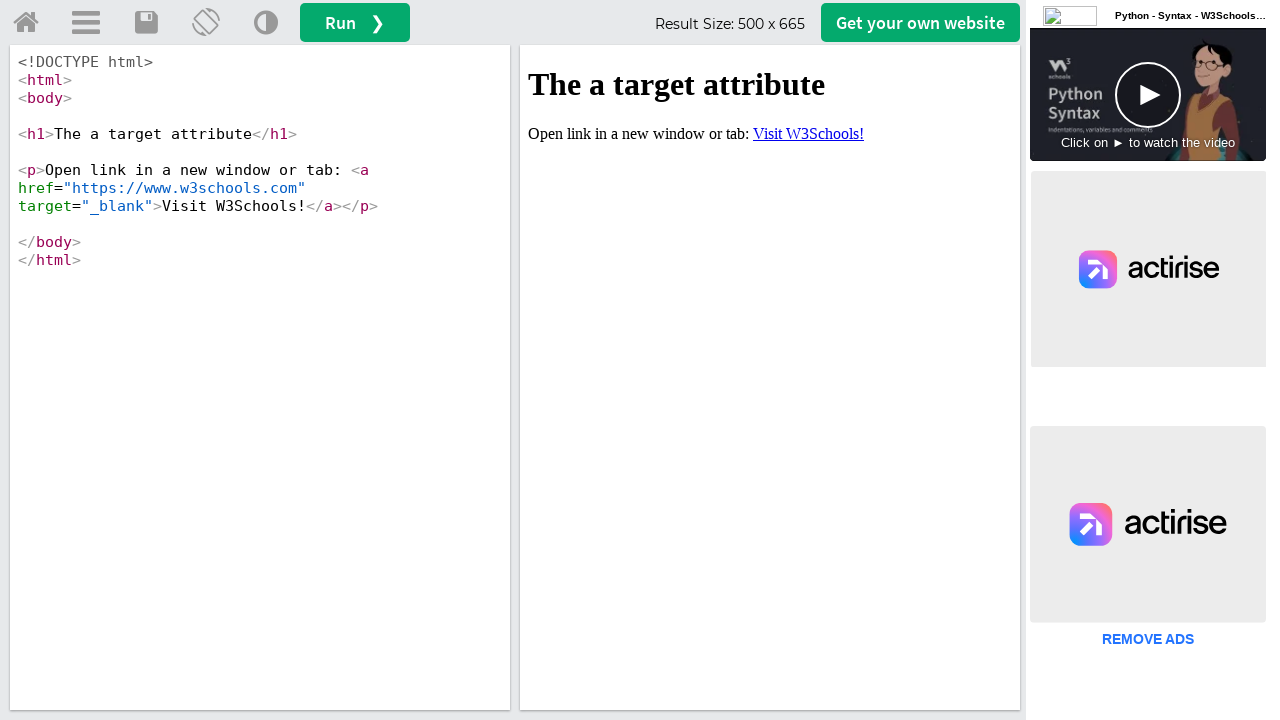